Tests dynamic loading functionality by clicking the Start button and verifying that "Hello World!" text appears after the loading indicator disappears

Starting URL: https://automationfc.github.io/dynamic-loading/

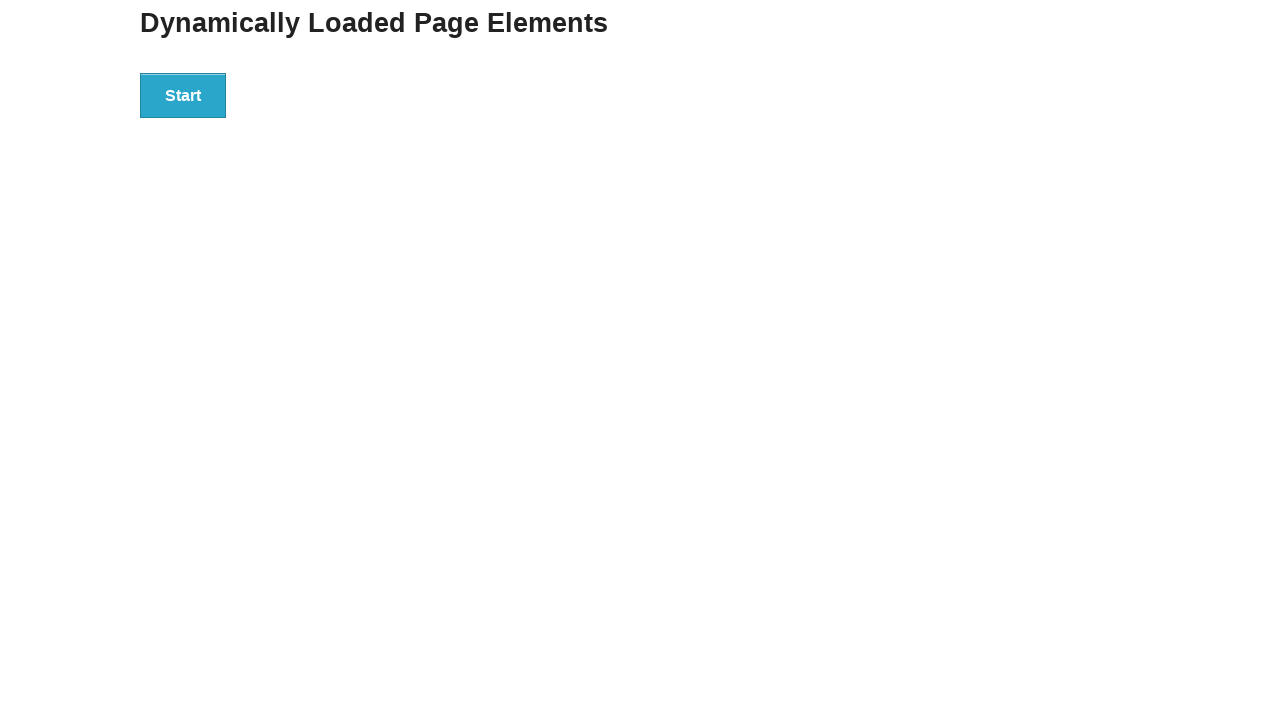

Clicked the Start button at (183, 95) on xpath=//*[text()='Start']
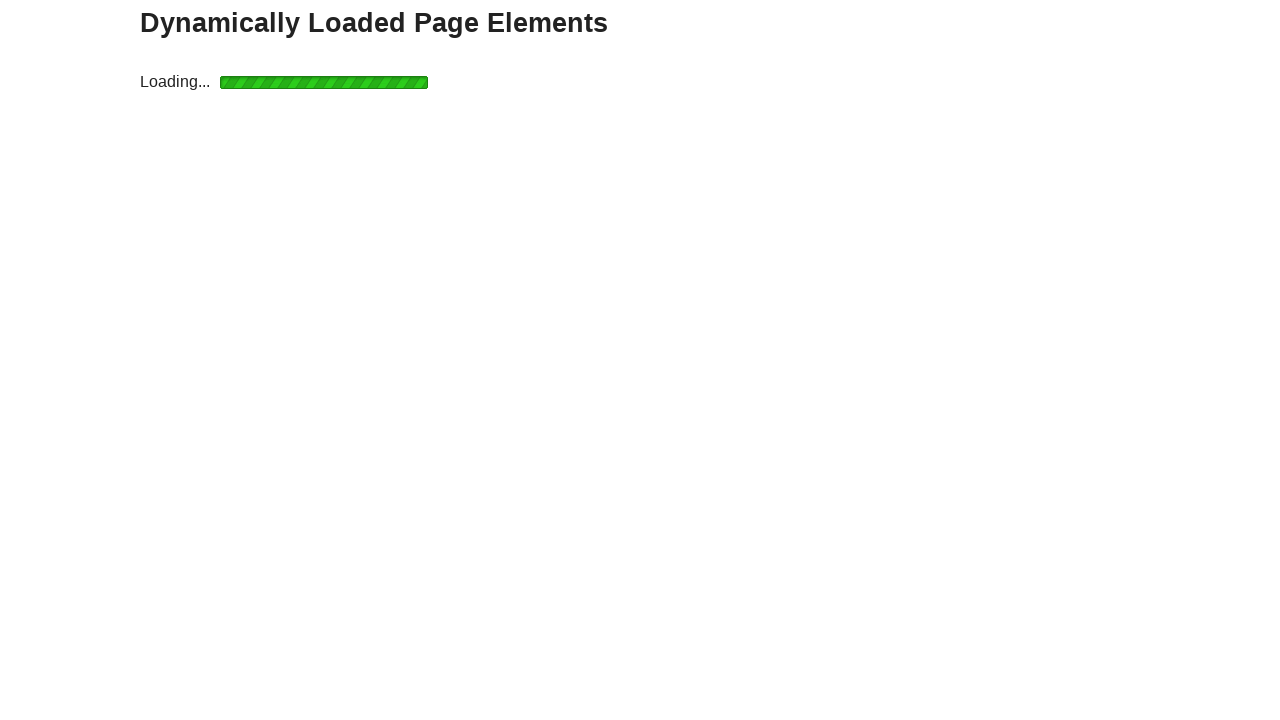

Loading indicator disappeared
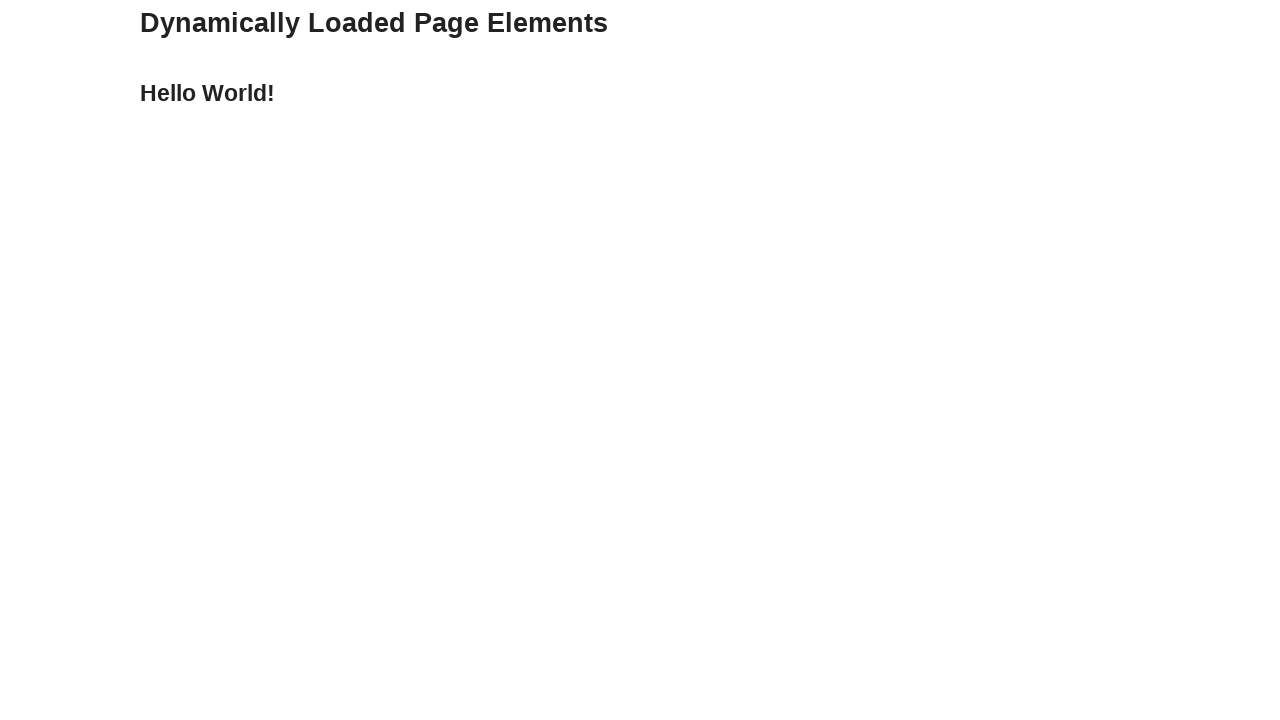

Hello World! text appeared
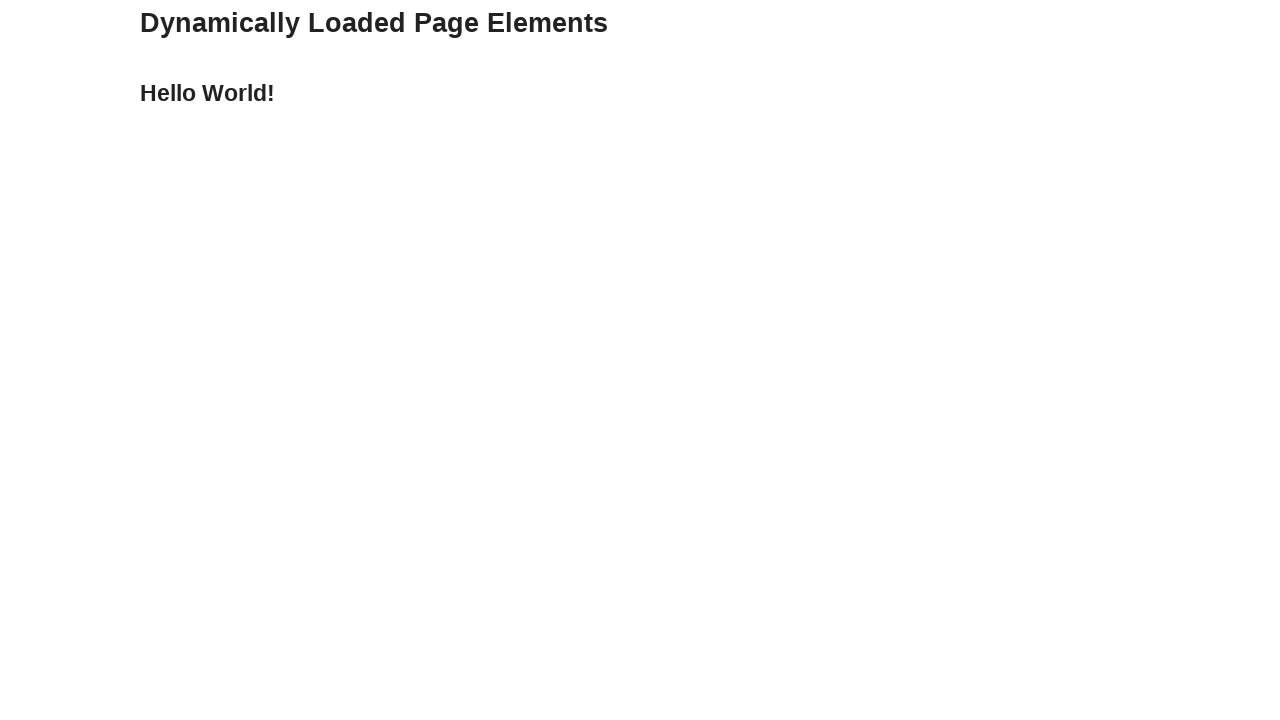

Verified Hello World! text is visible
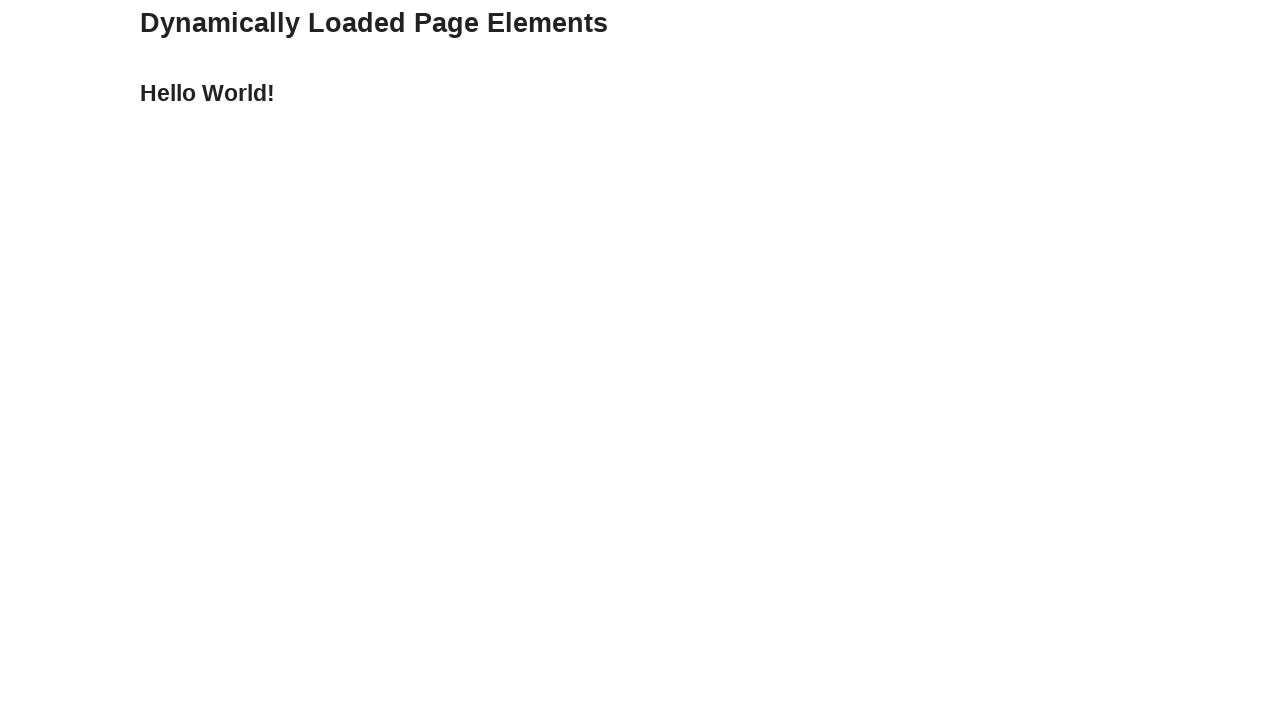

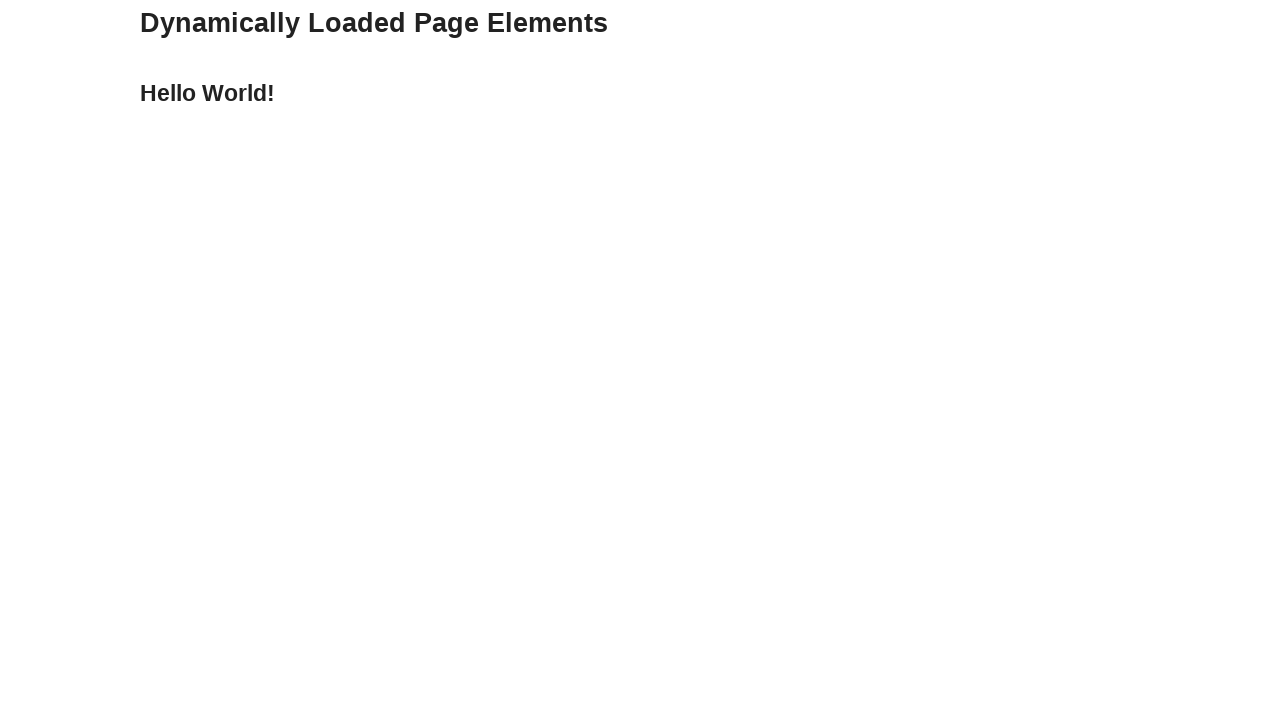